Tests that an error message appears when submitting the registration form with an empty name field.

Starting URL: https://practice.qabrains.com/registration

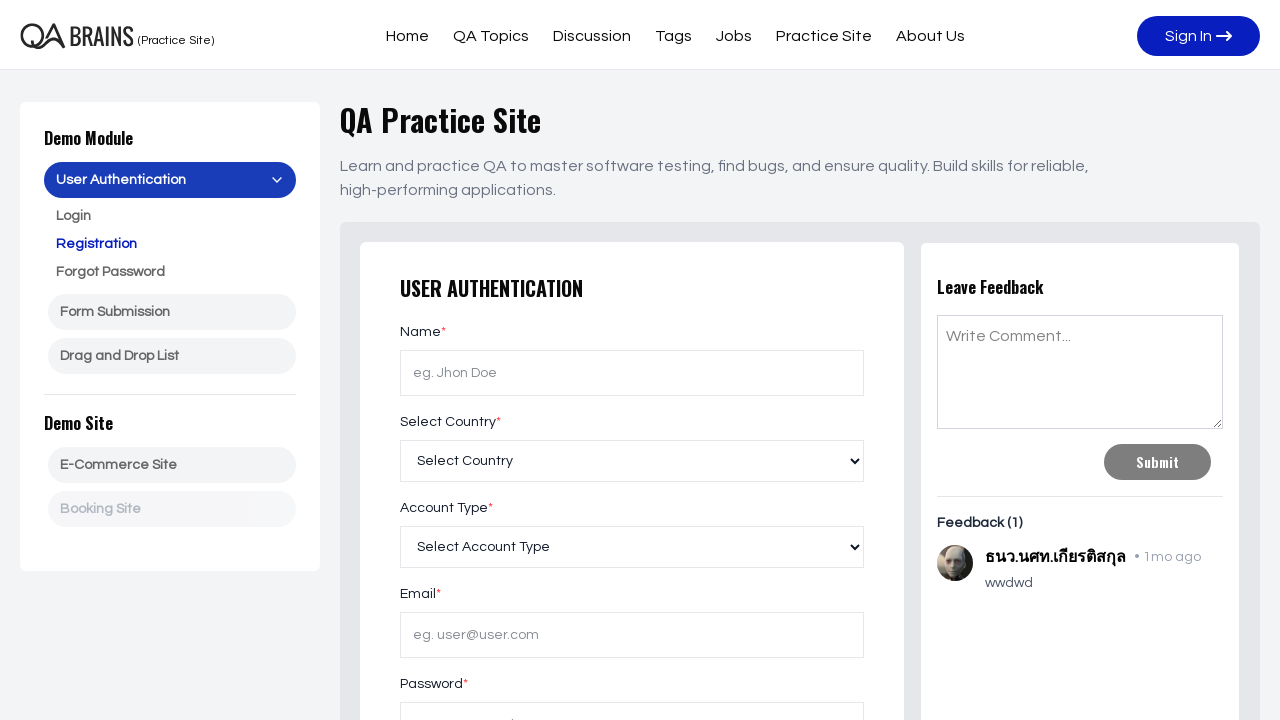

Waited for registration page to load
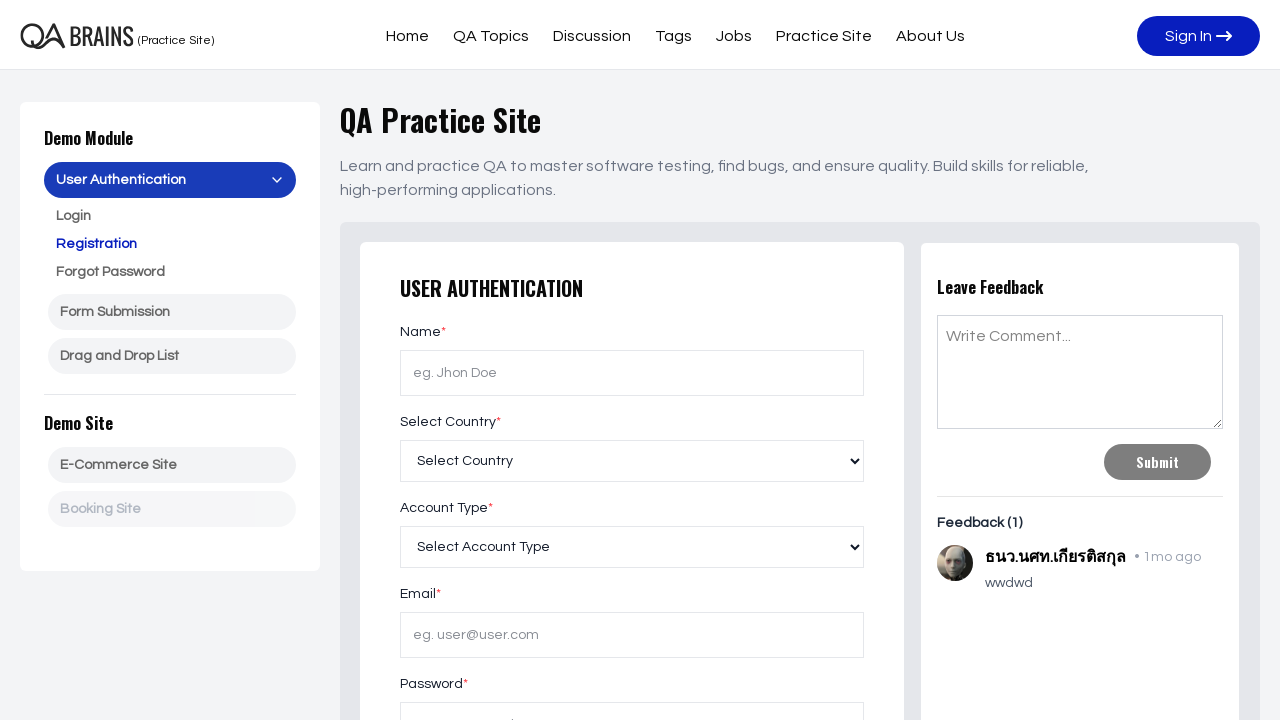

Pressed Enter on name input field to trigger validation on //input[@id='name']
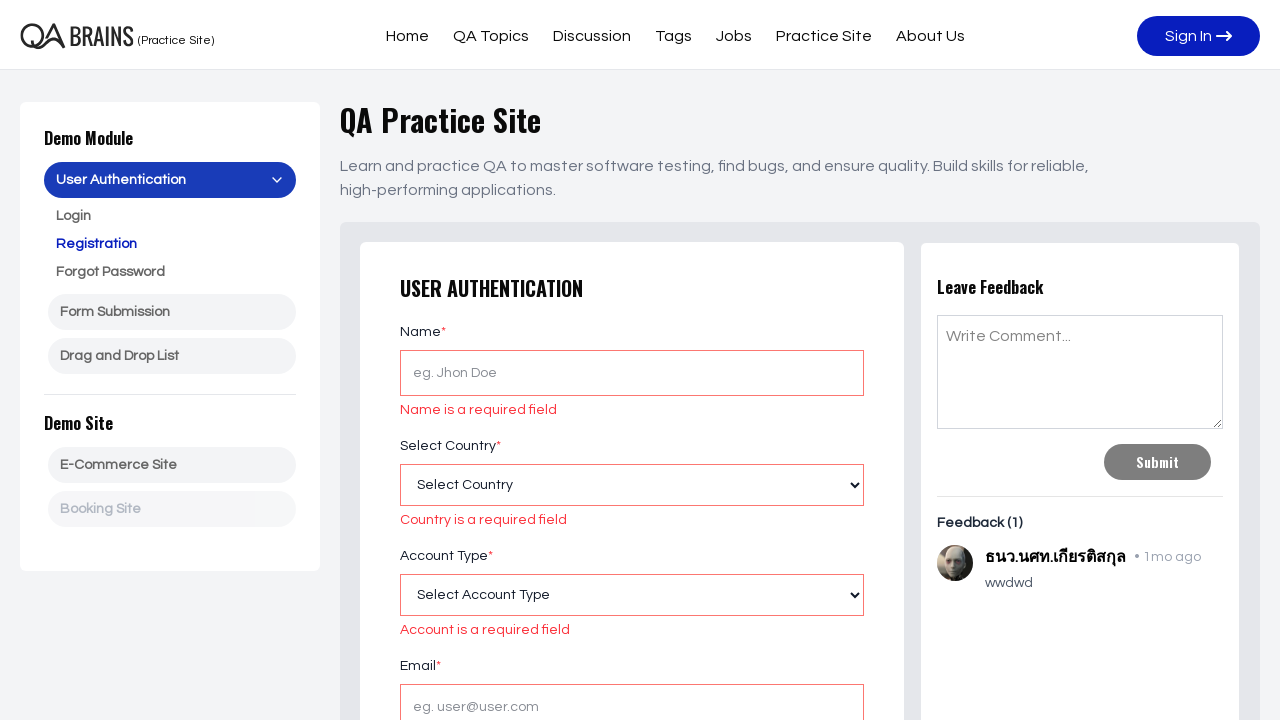

Waited for error message to appear
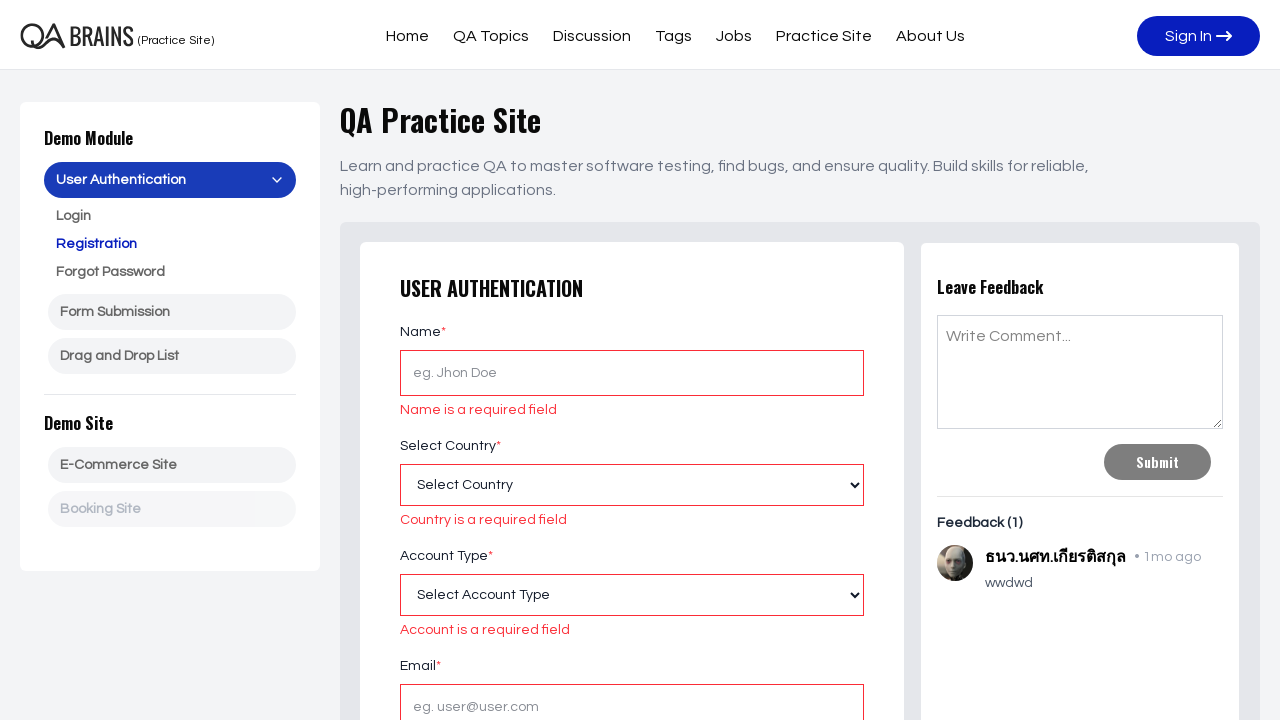

Located error message element
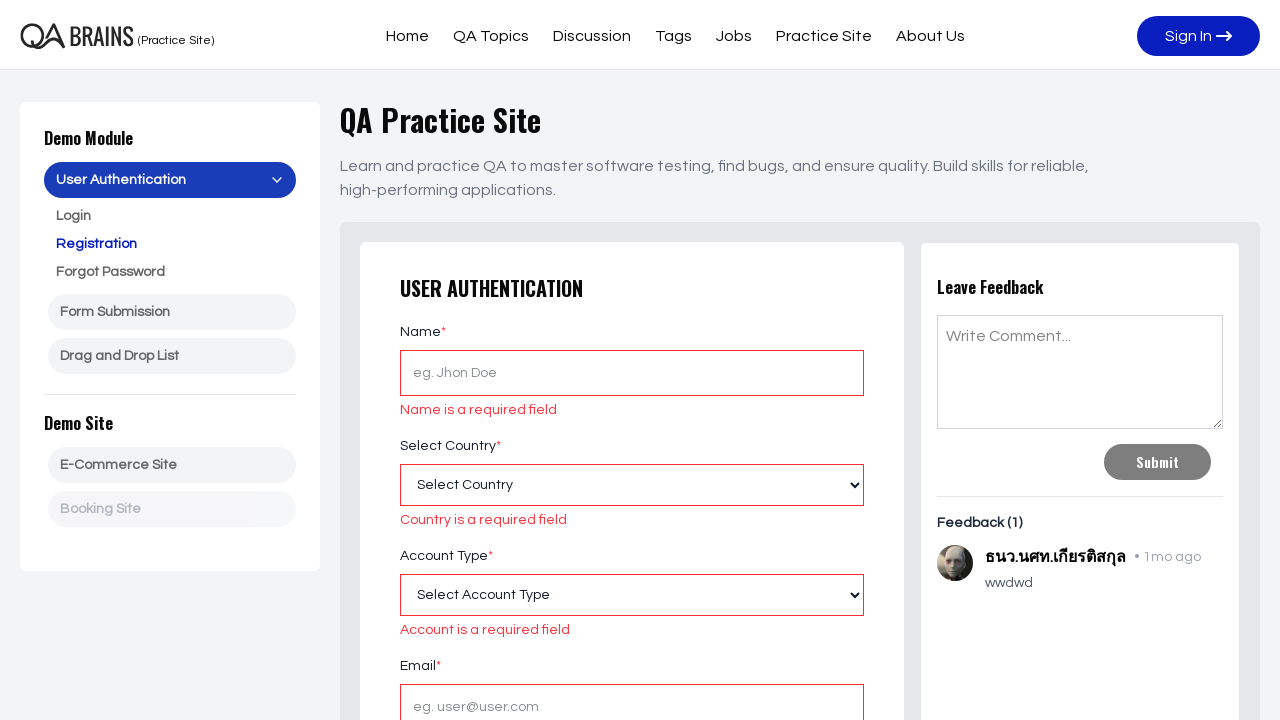

Verified error message displays 'Name is a required field'
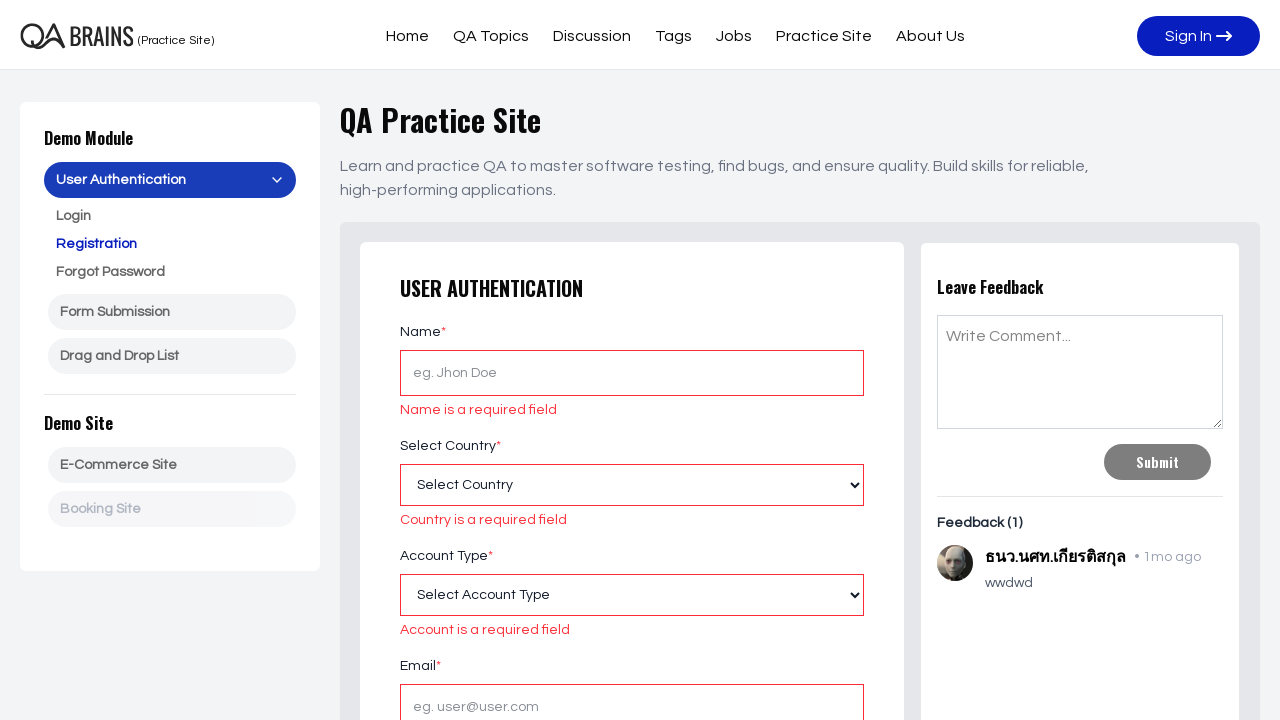

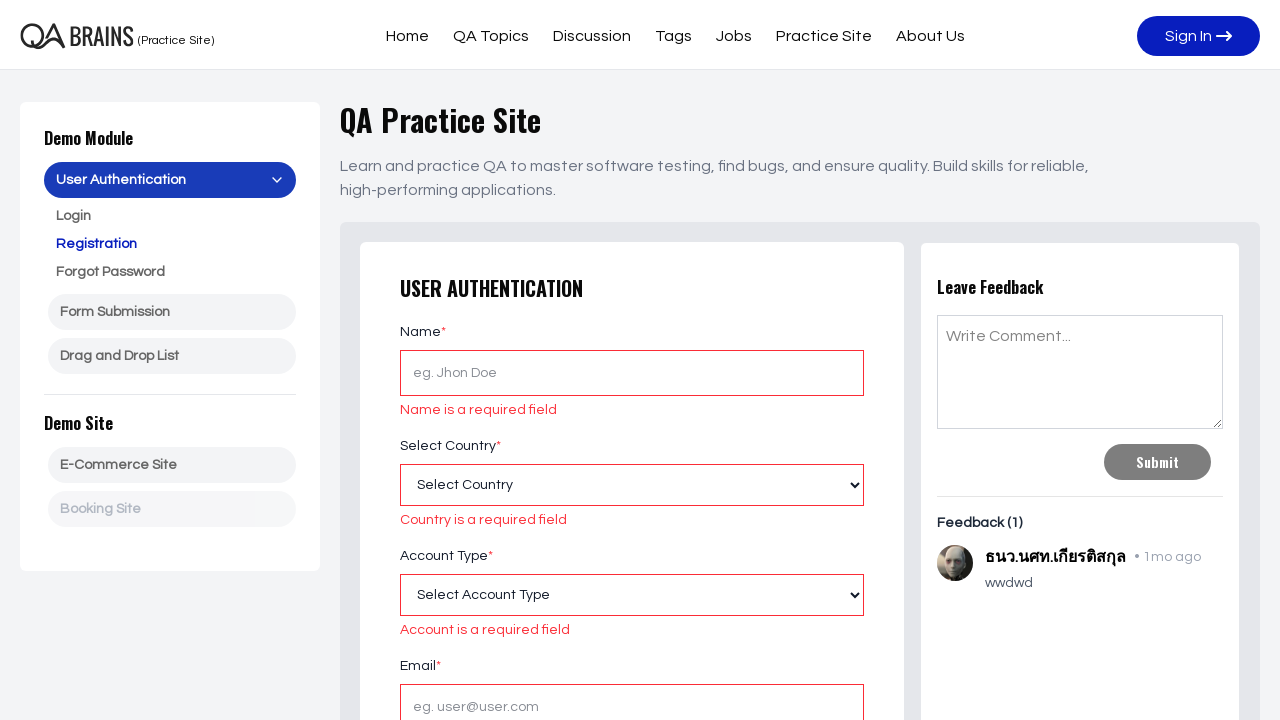